Tests the progress bar functionality by clicking the start button and waiting for the progress bar to reach 100% completion.

Starting URL: https://demoqa.com/progress-bar

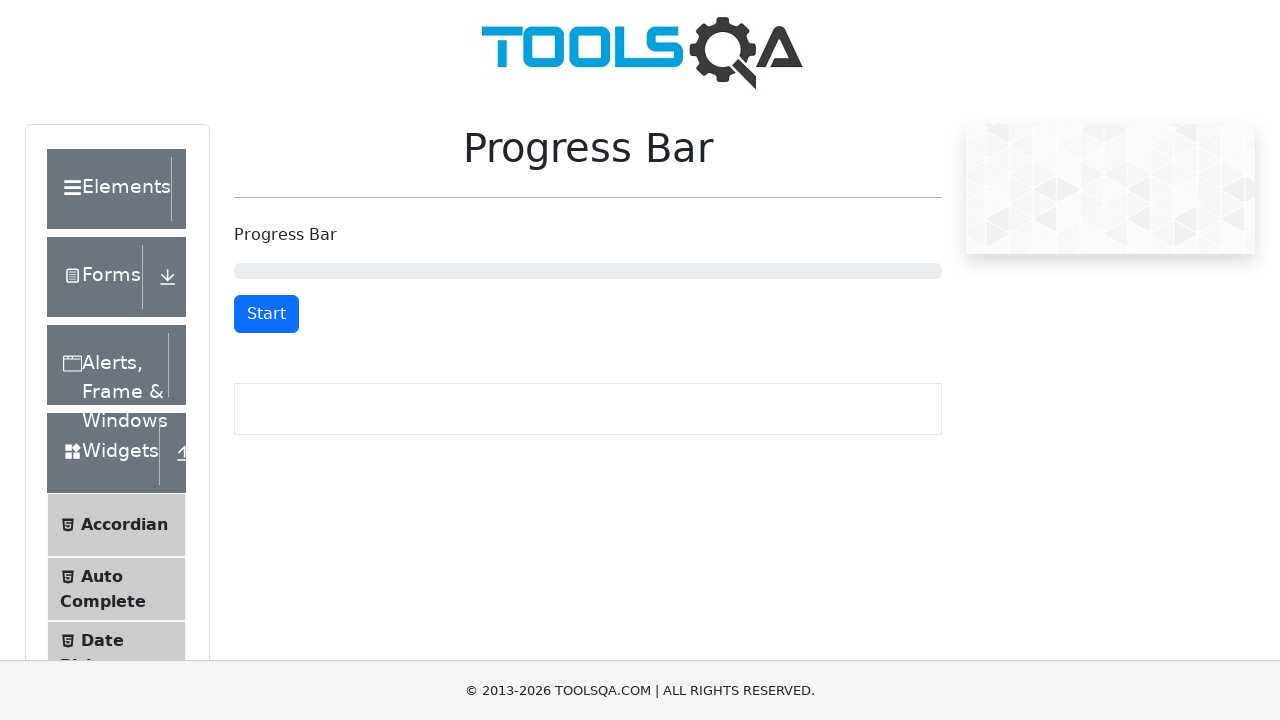

Clicked start button to begin progress bar at (266, 314) on #startStopButton
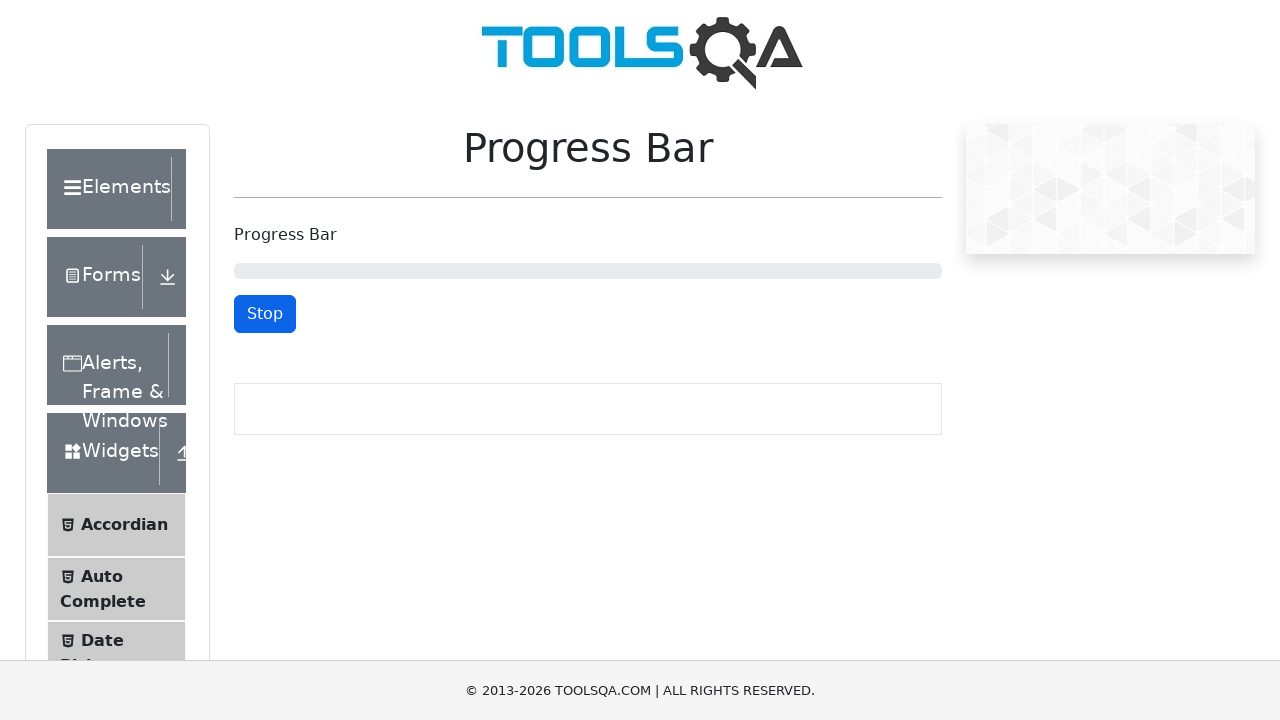

Progress bar reached 100% completion
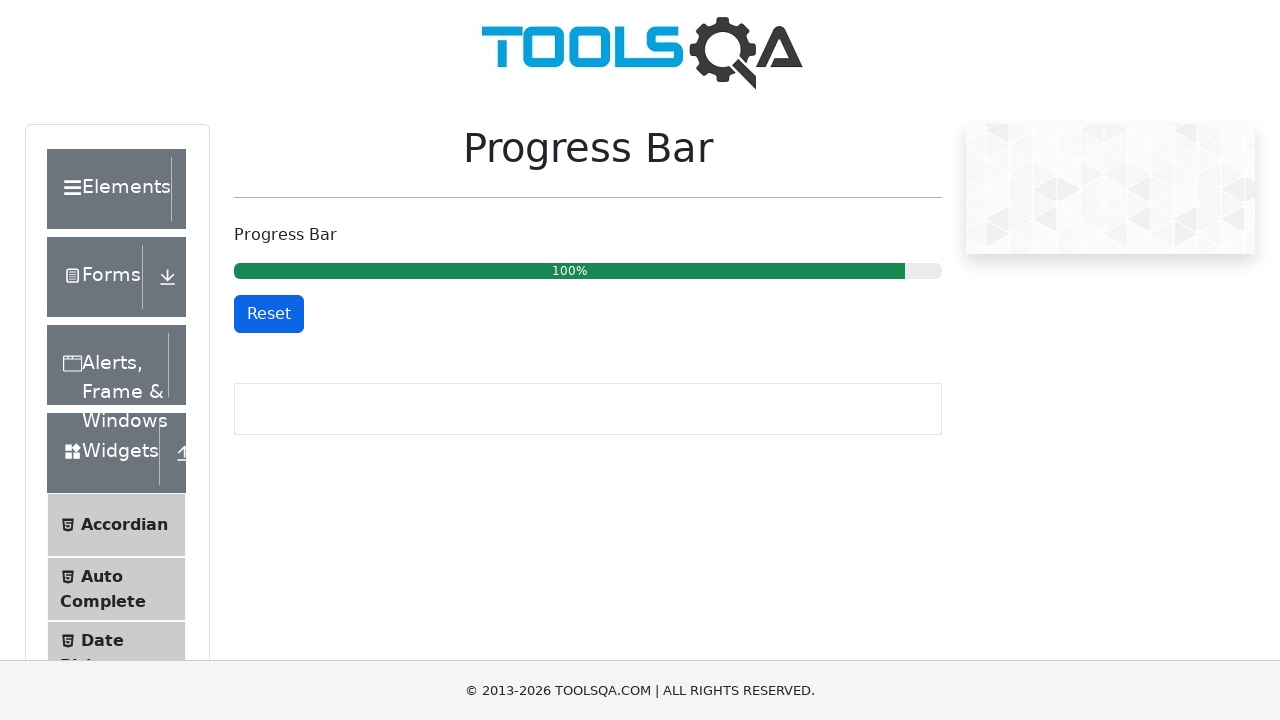

Located progress bar element
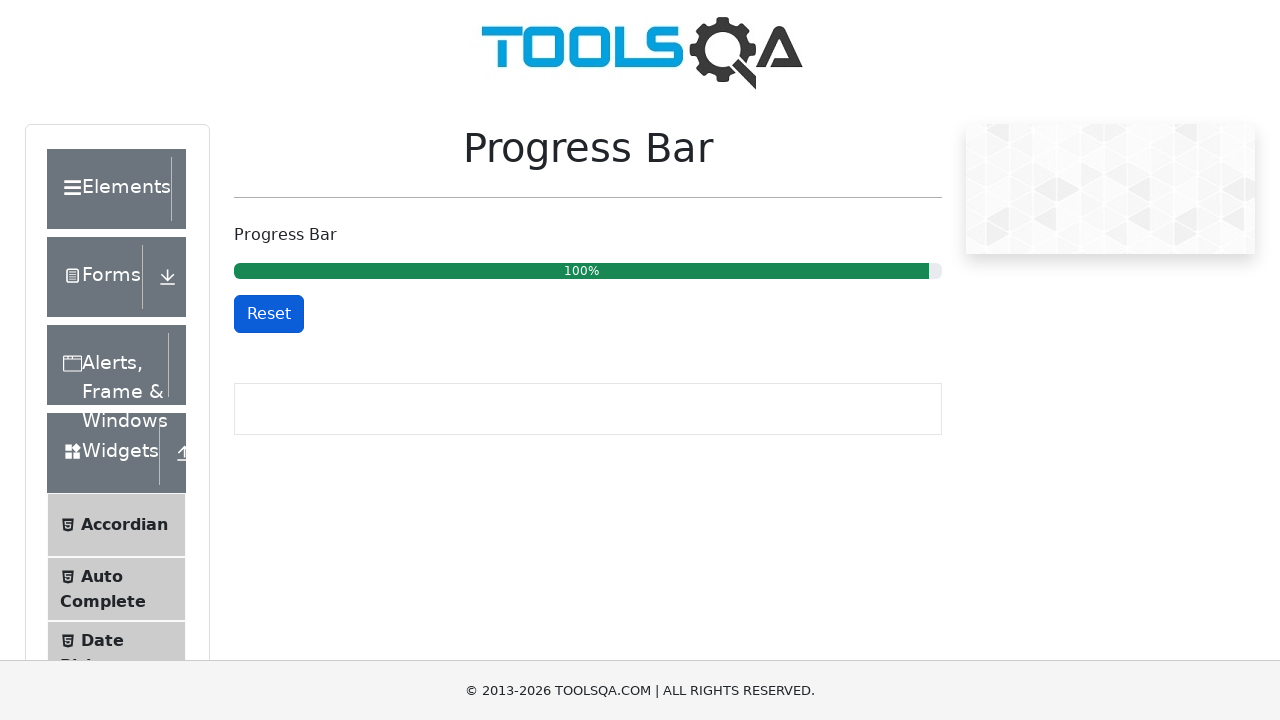

Retrieved progress bar text content
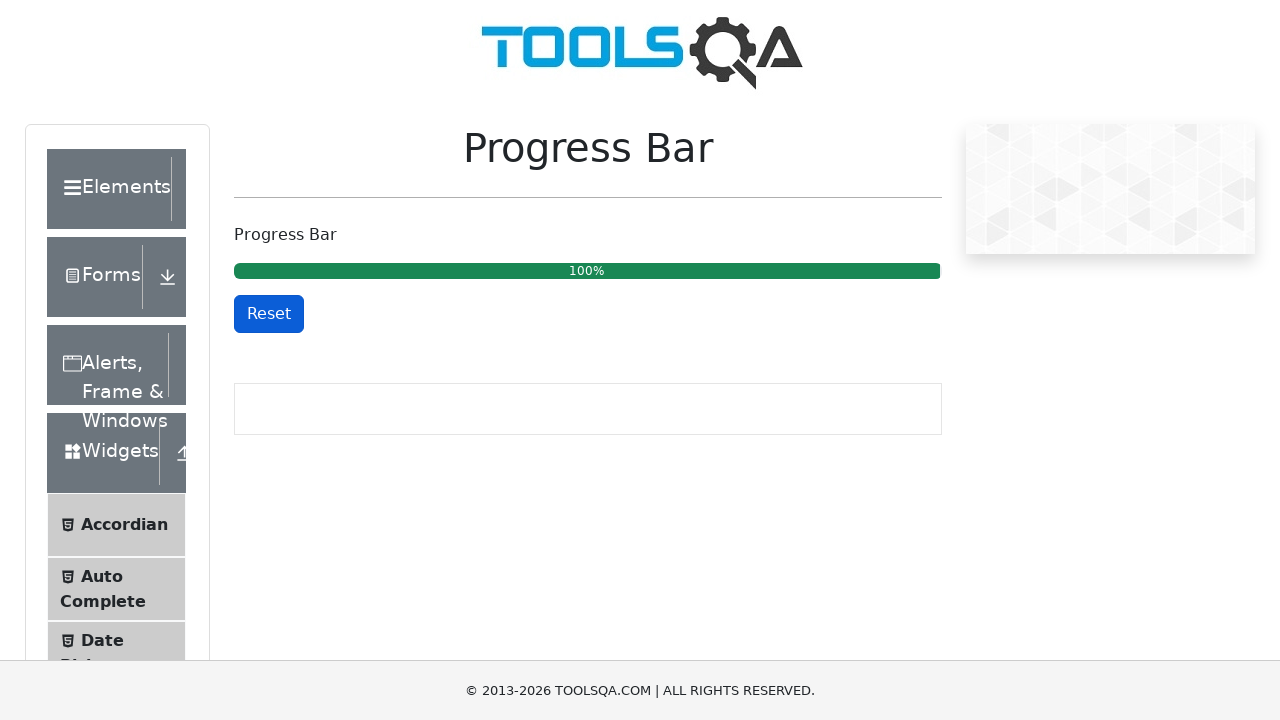

Verified progress bar displays 100%
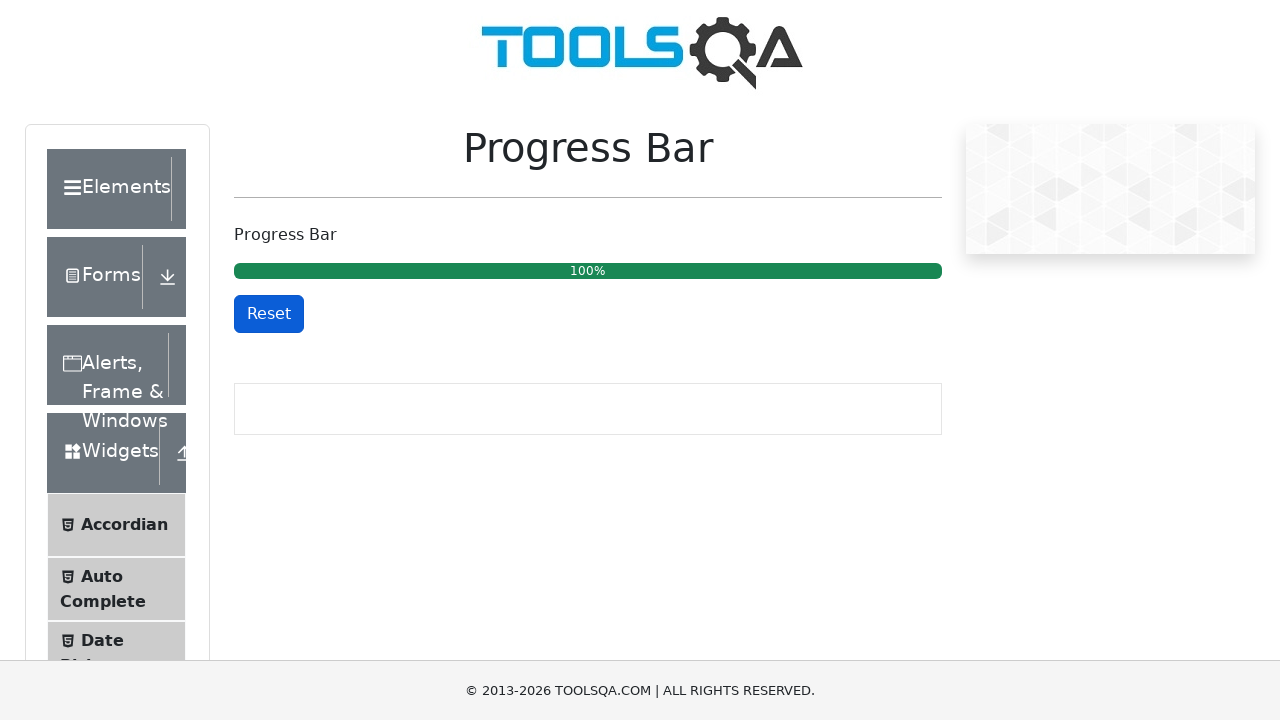

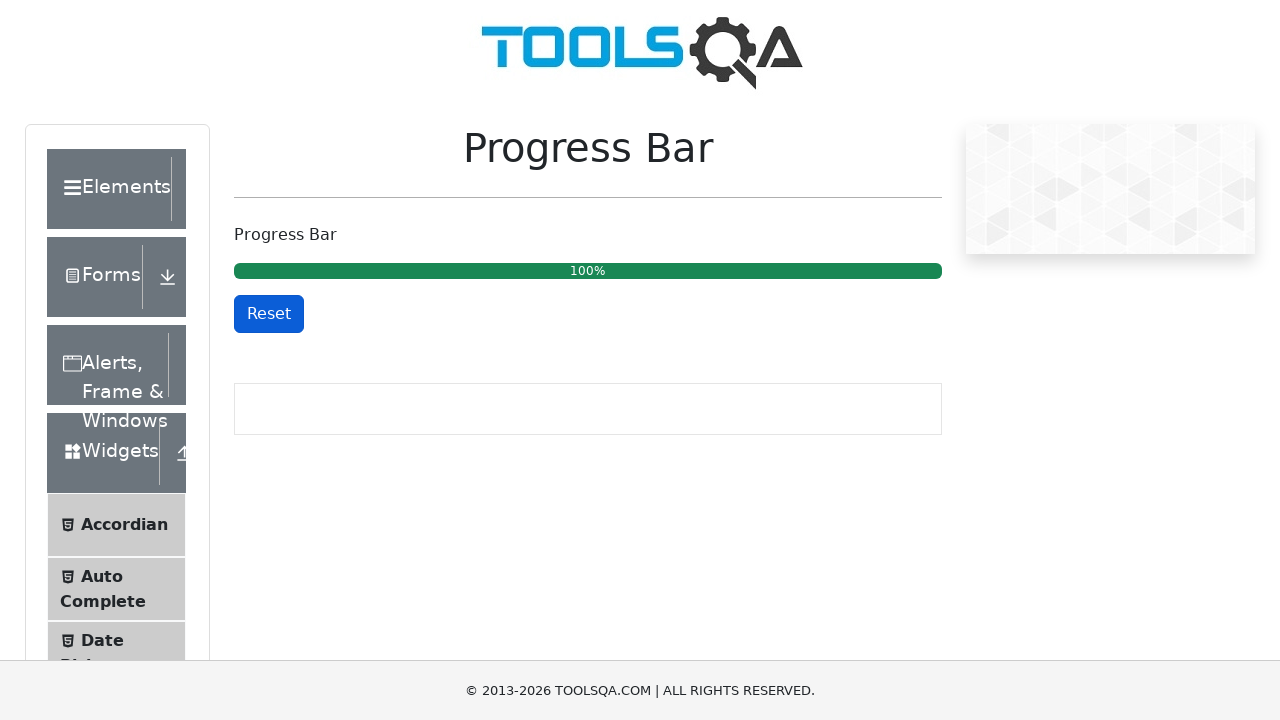